Tests checkbox functionality by verifying initial checkbox states, clicking to toggle them, and ensuring both checkboxes end up selected

Starting URL: https://the-internet.herokuapp.com/checkboxes

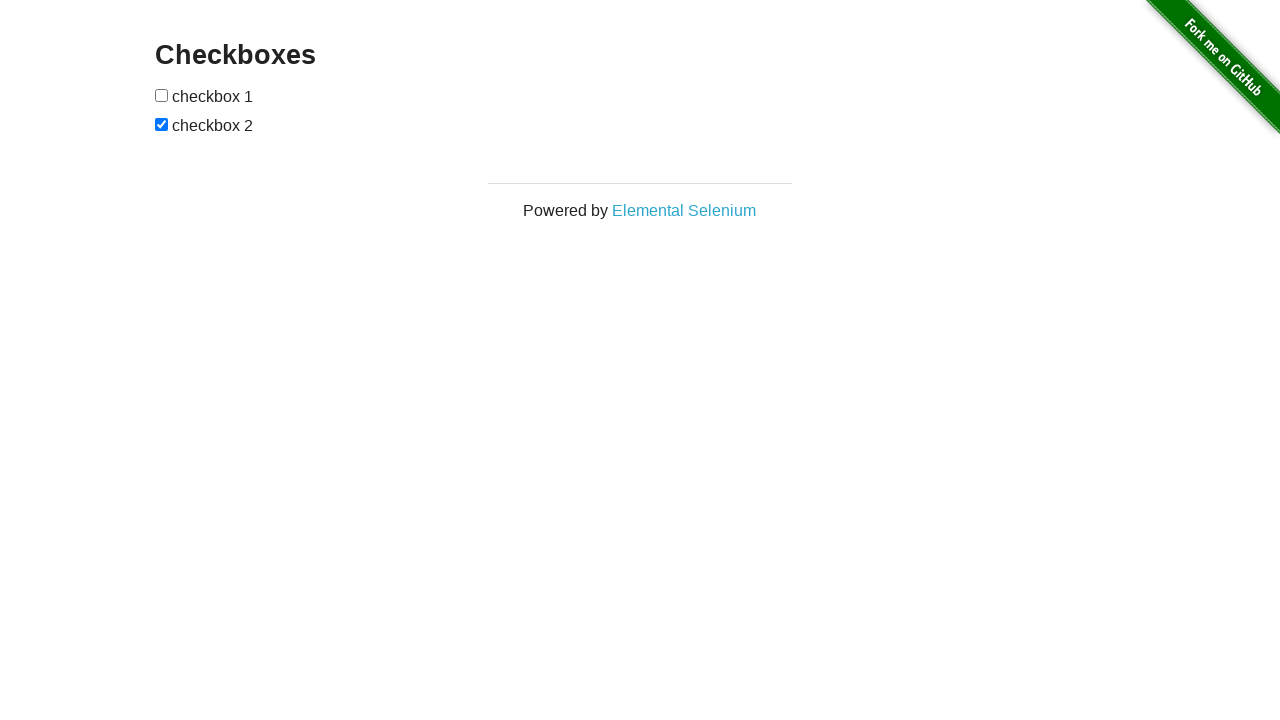

Located first checkbox element
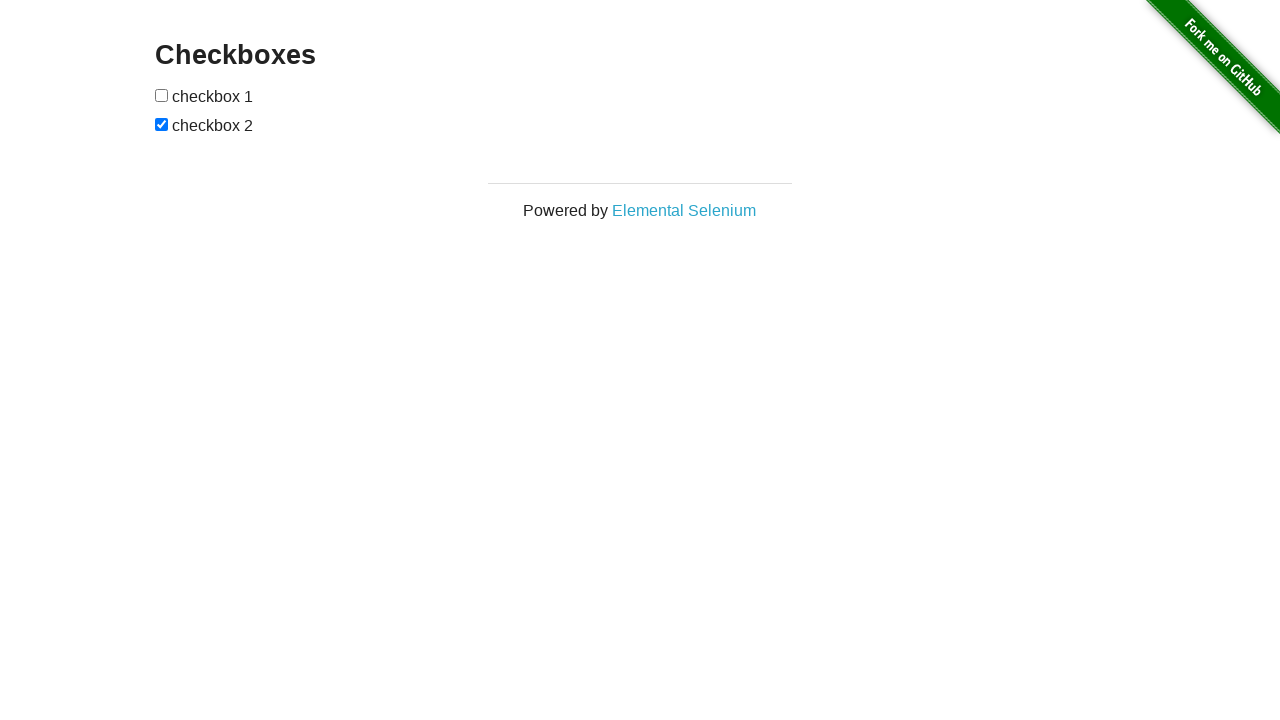

Verified first checkbox is not checked initially
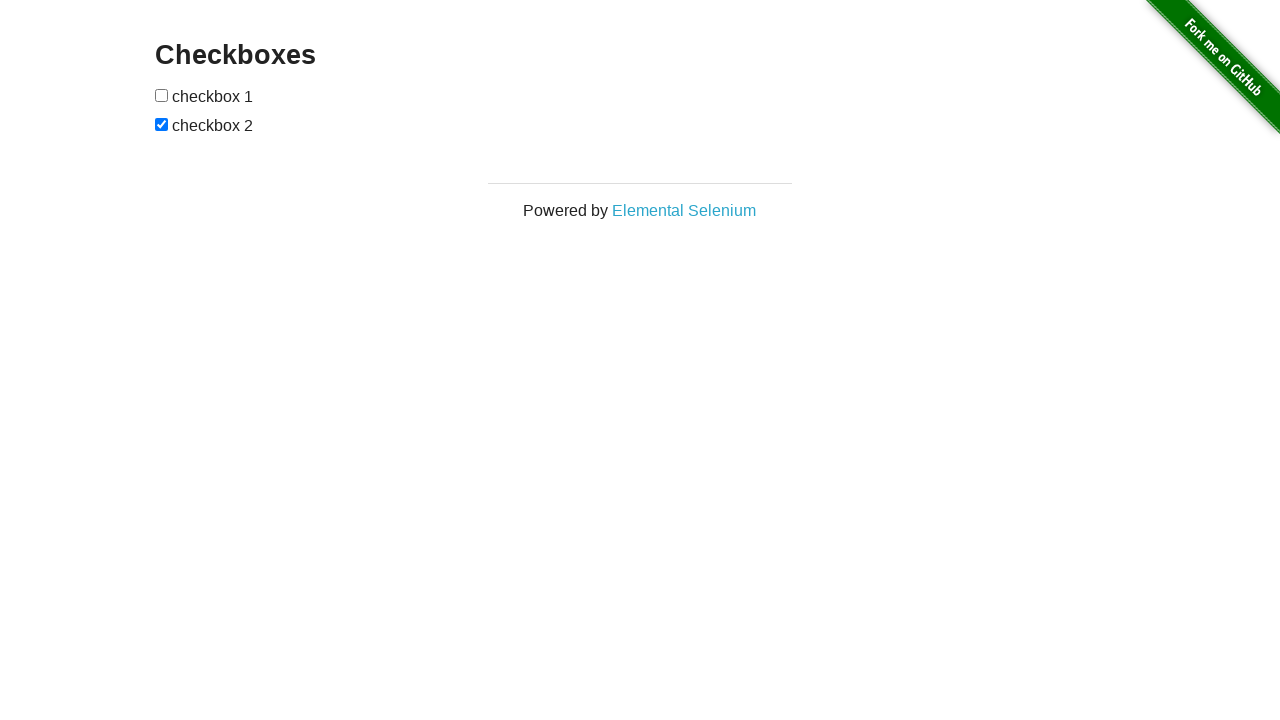

Located second checkbox element
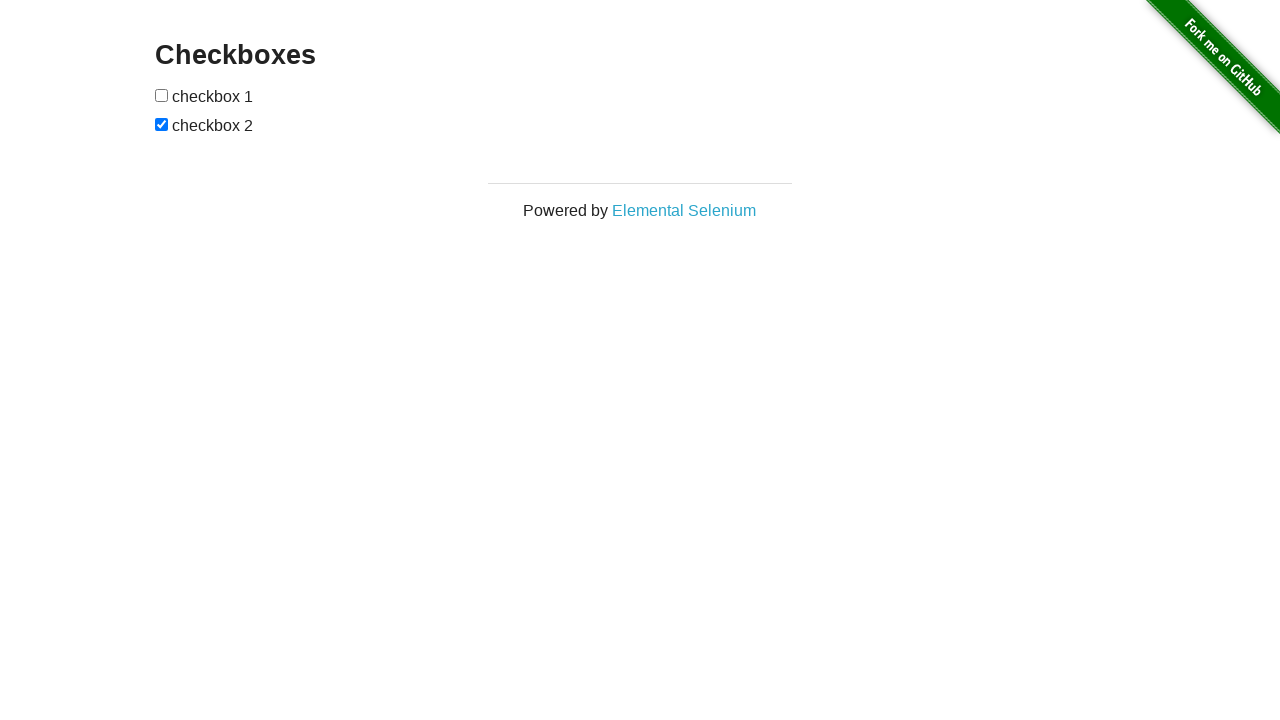

Verified second checkbox is checked initially
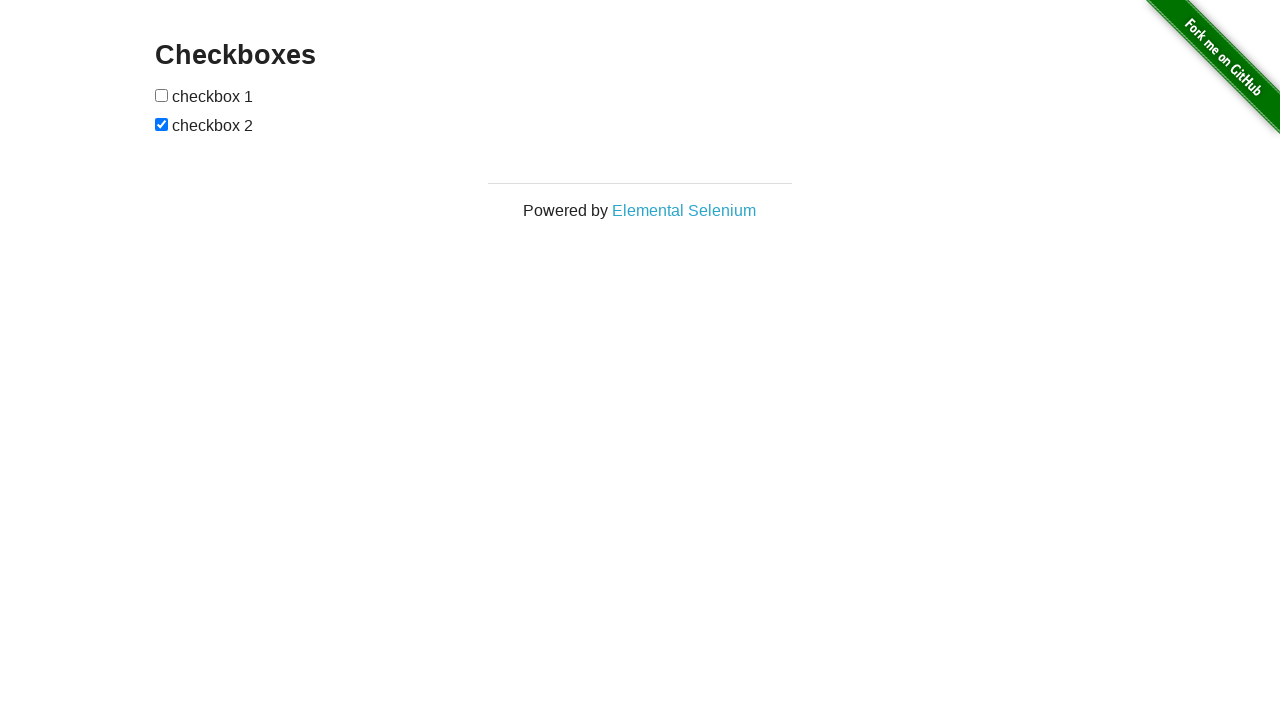

Clicked first checkbox to check it at (162, 95) on (//input[@type='checkbox'])[1]
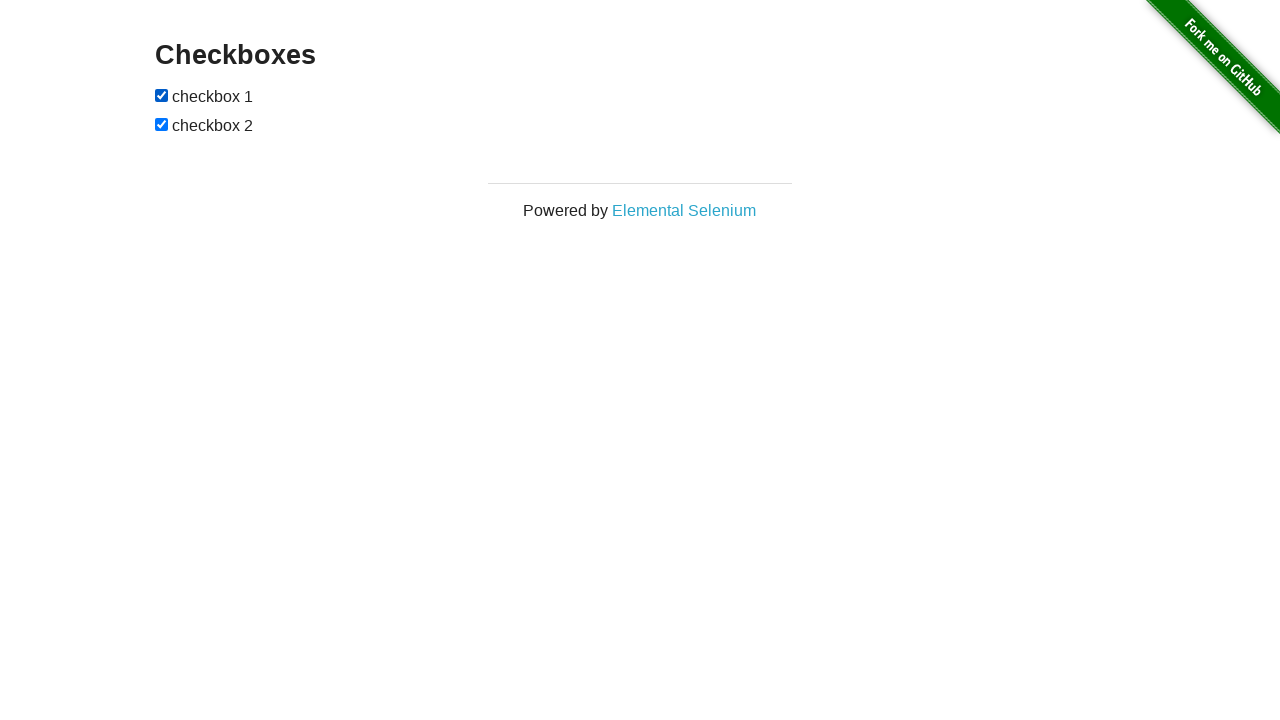

Clicked second checkbox to uncheck it at (162, 124) on (//input[@type='checkbox'])[2]
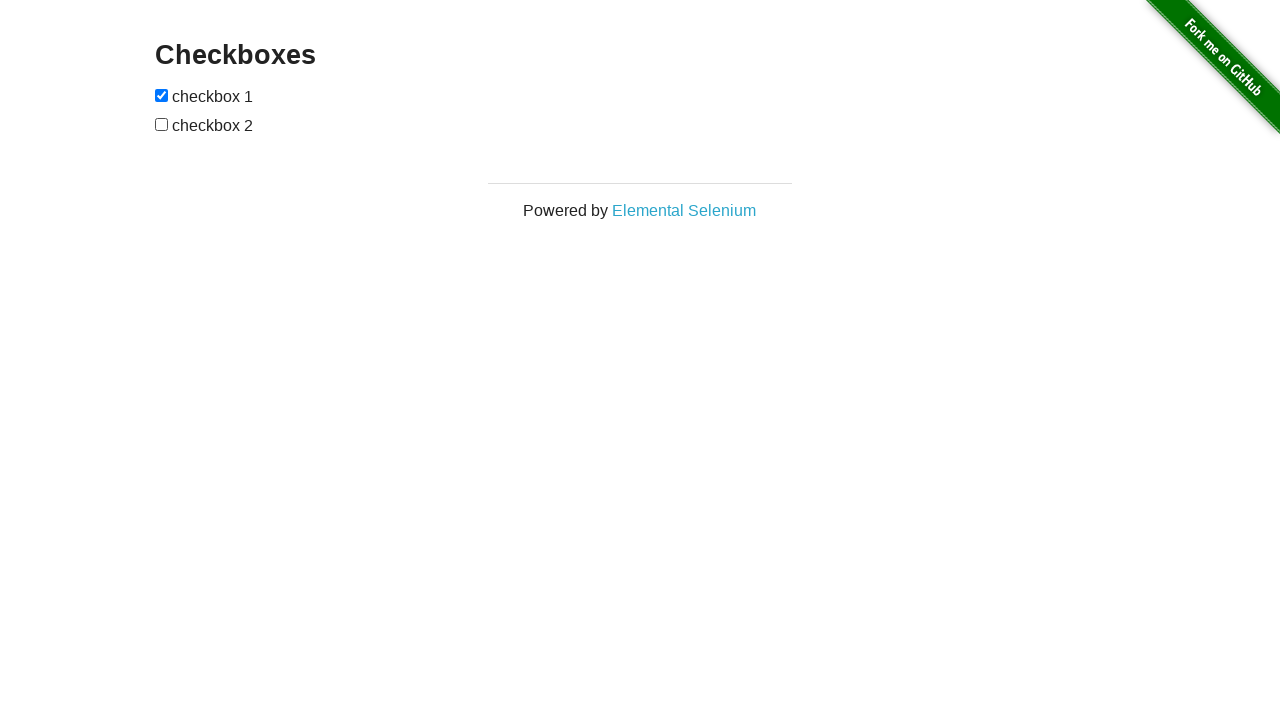

First checkbox is already checked
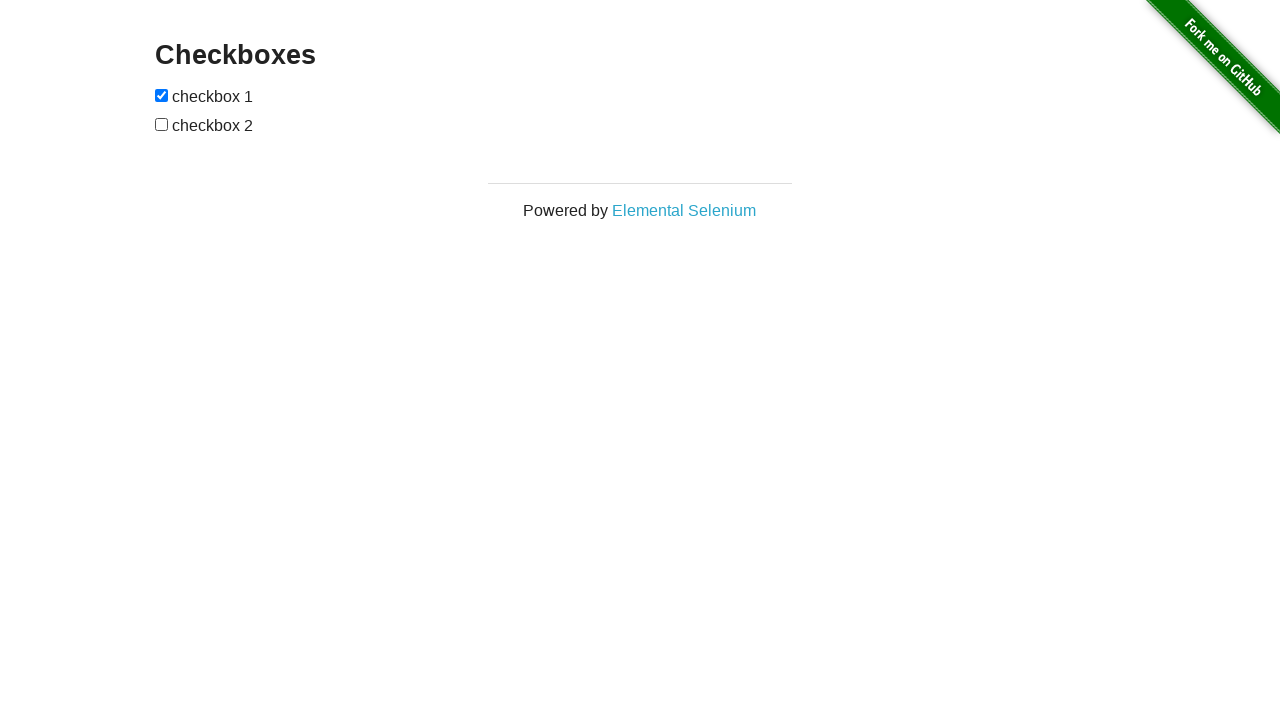

Second checkbox was unchecked, clicked to check it at (162, 124) on (//input[@type='checkbox'])[2]
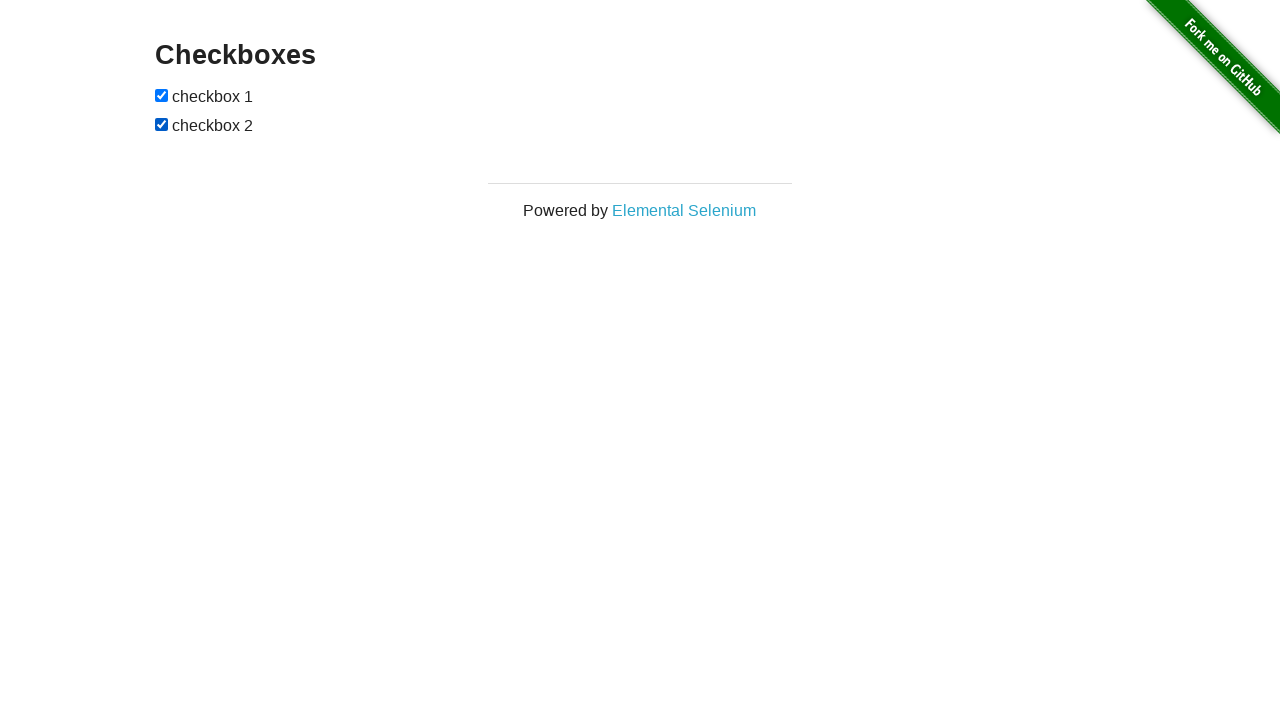

Verified first checkbox is now checked
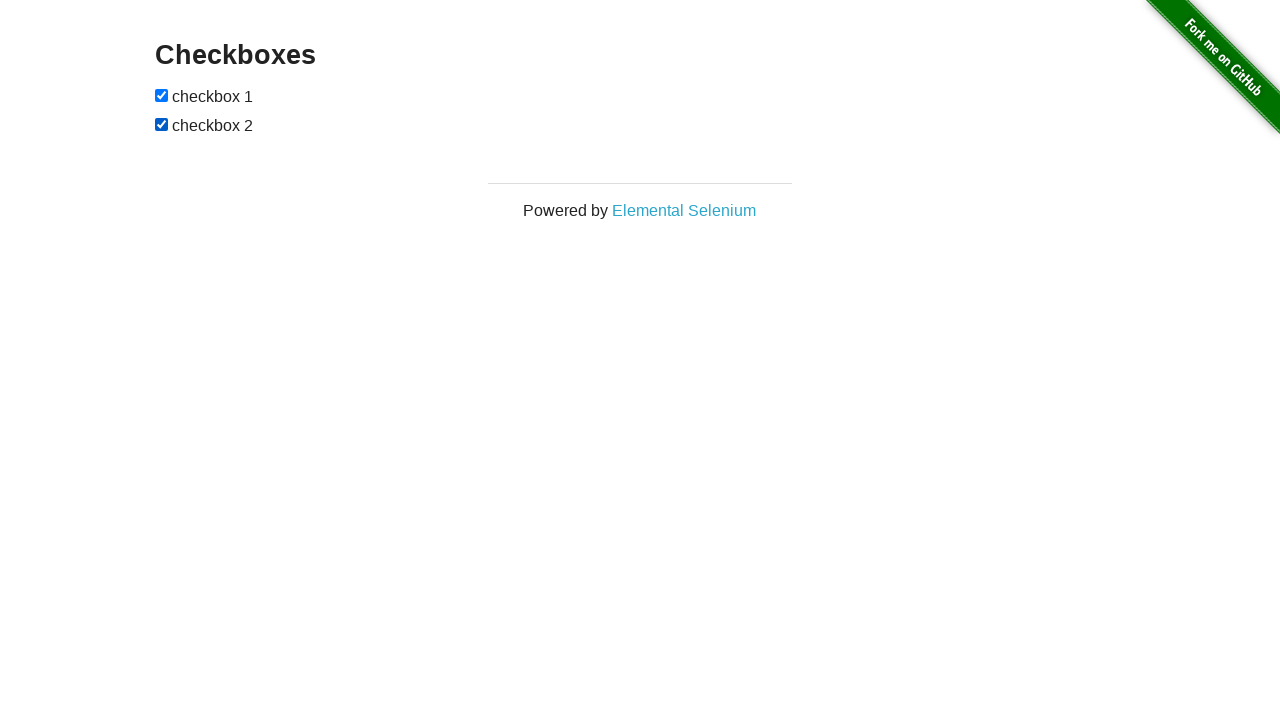

Verified second checkbox is now checked
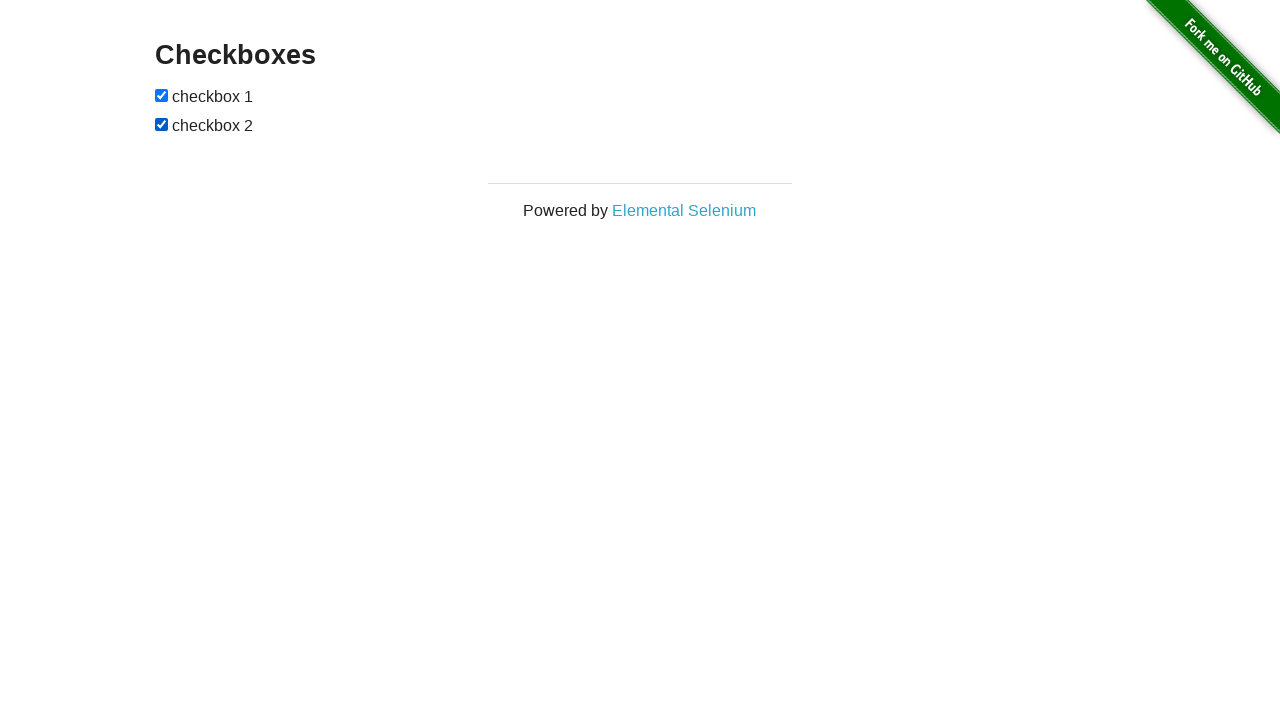

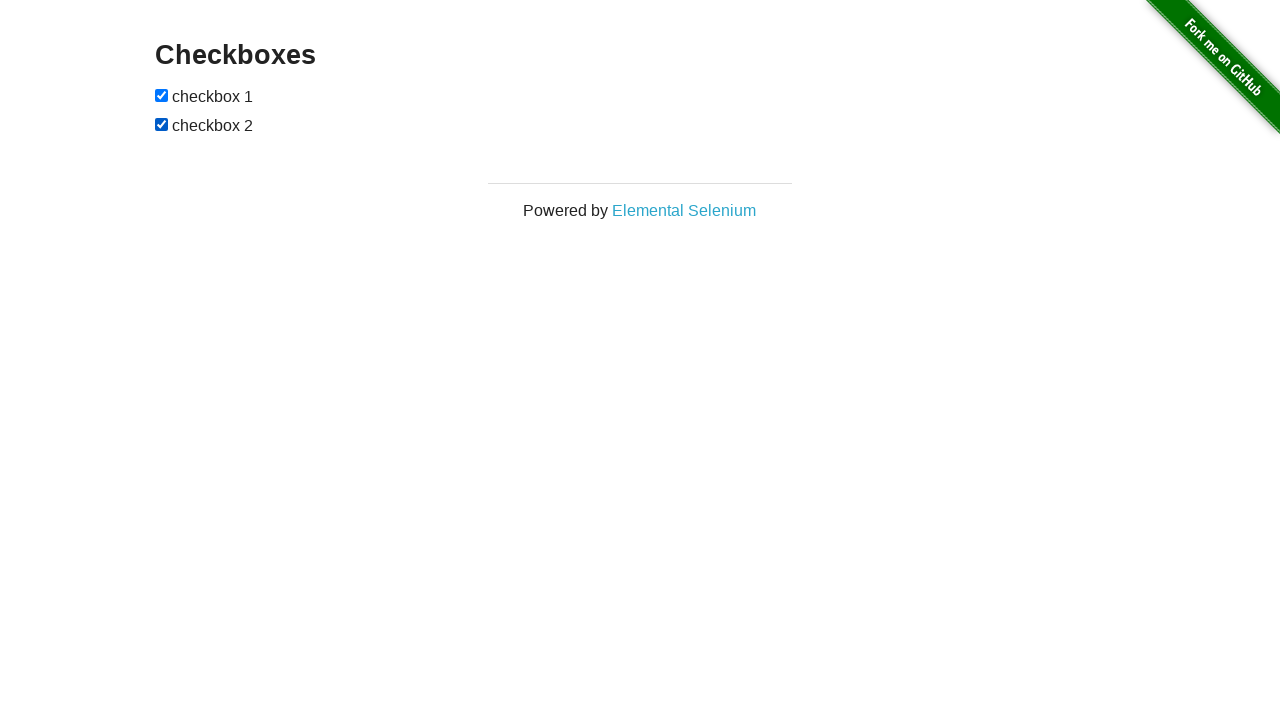